Verifies that the OrangeHRM login page loads correctly by checking that the OrangeHRM logo is present and enabled on the page.

Starting URL: https://opensource-demo.orangehrmlive.com/web/index.php/auth/login

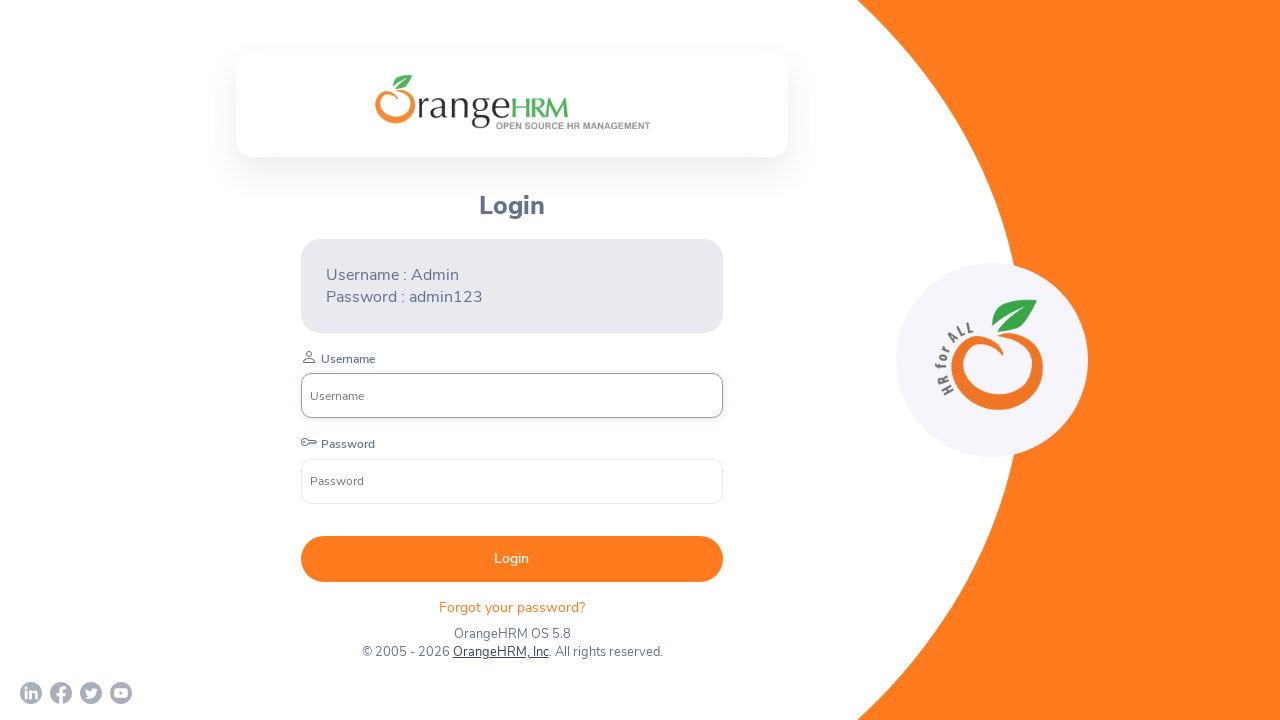

Waited for OrangeHRM logo selector to be present
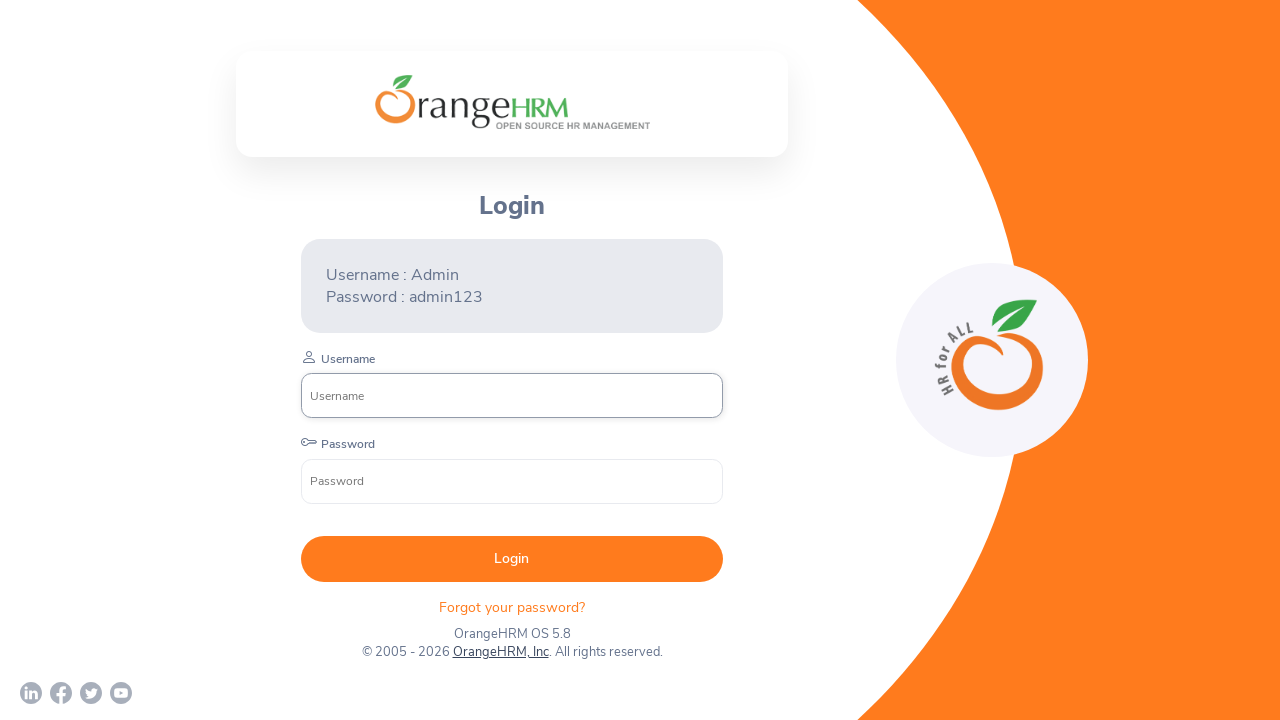

Located OrangeHRM logo element
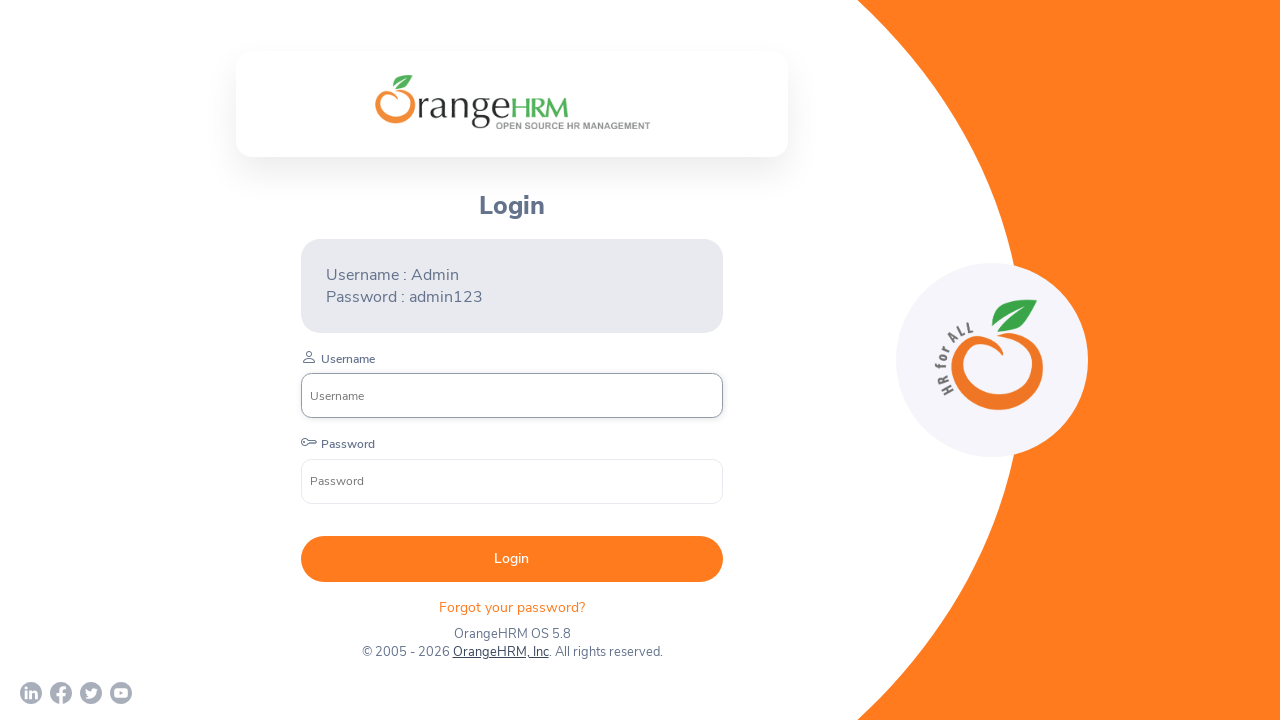

Verified OrangeHRM logo is visible on the login page
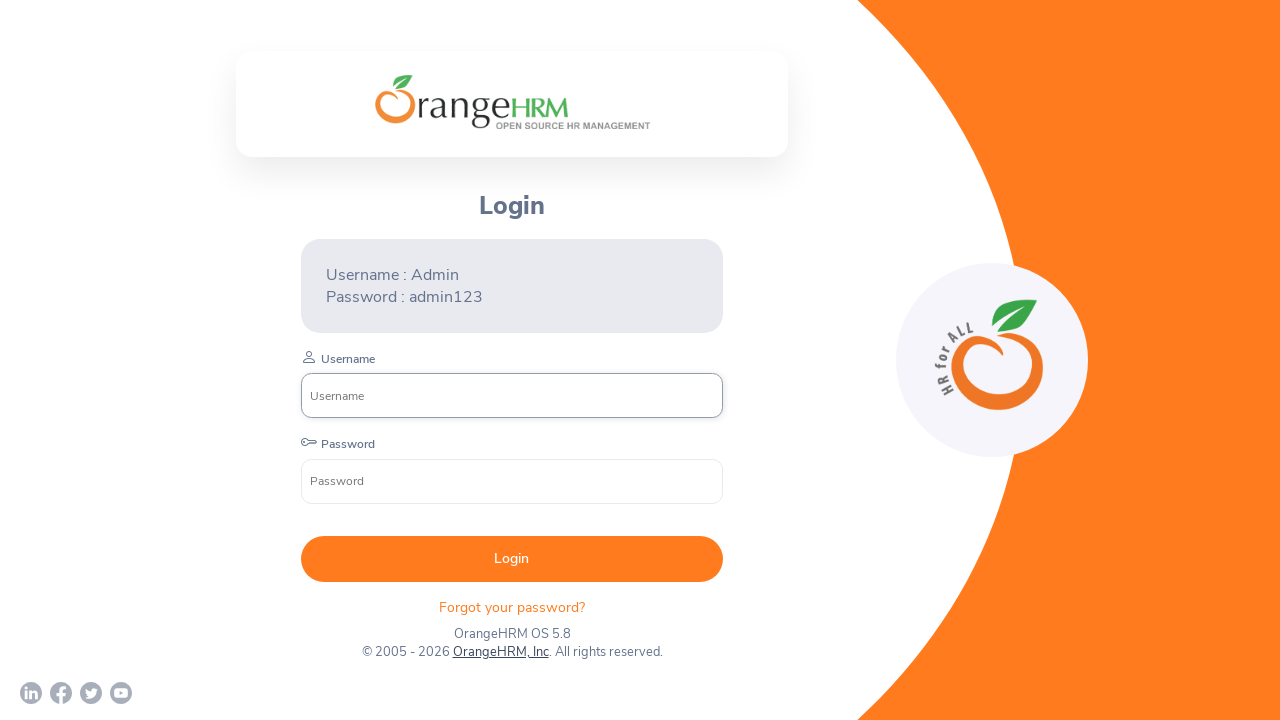

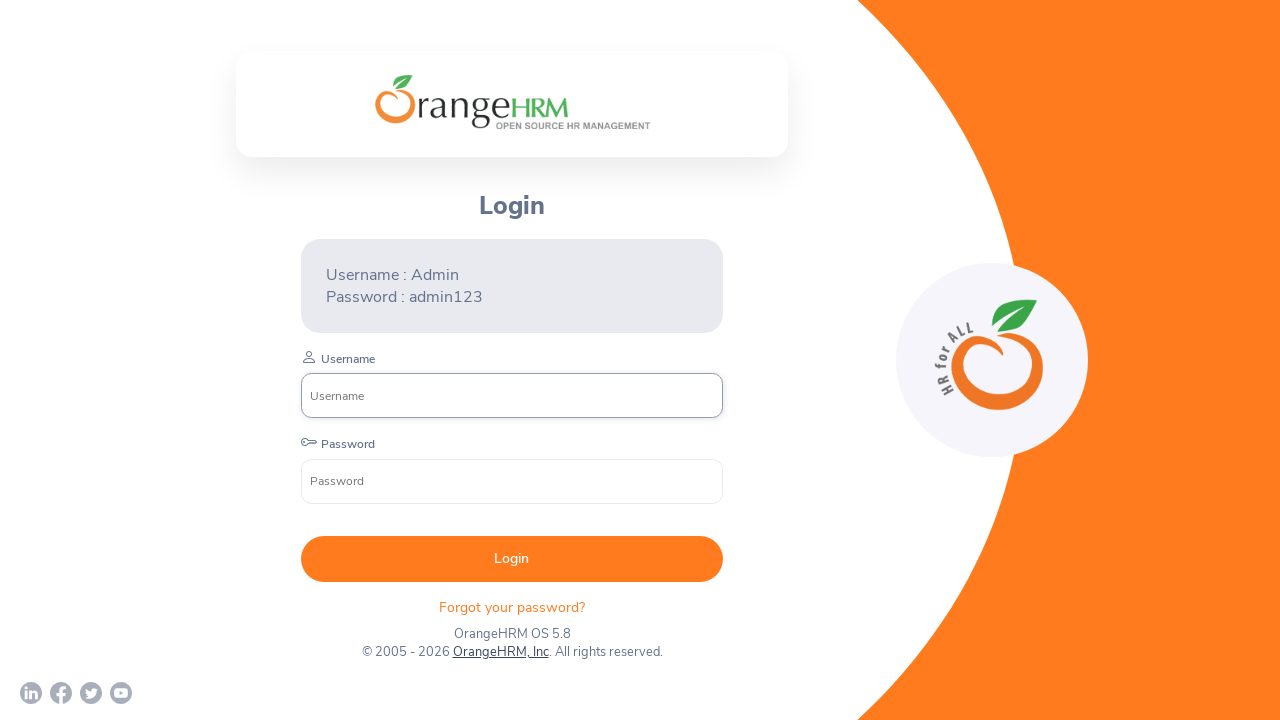